Tests the slider widget by dragging it to change its value

Starting URL: https://demoqa.com/widgets

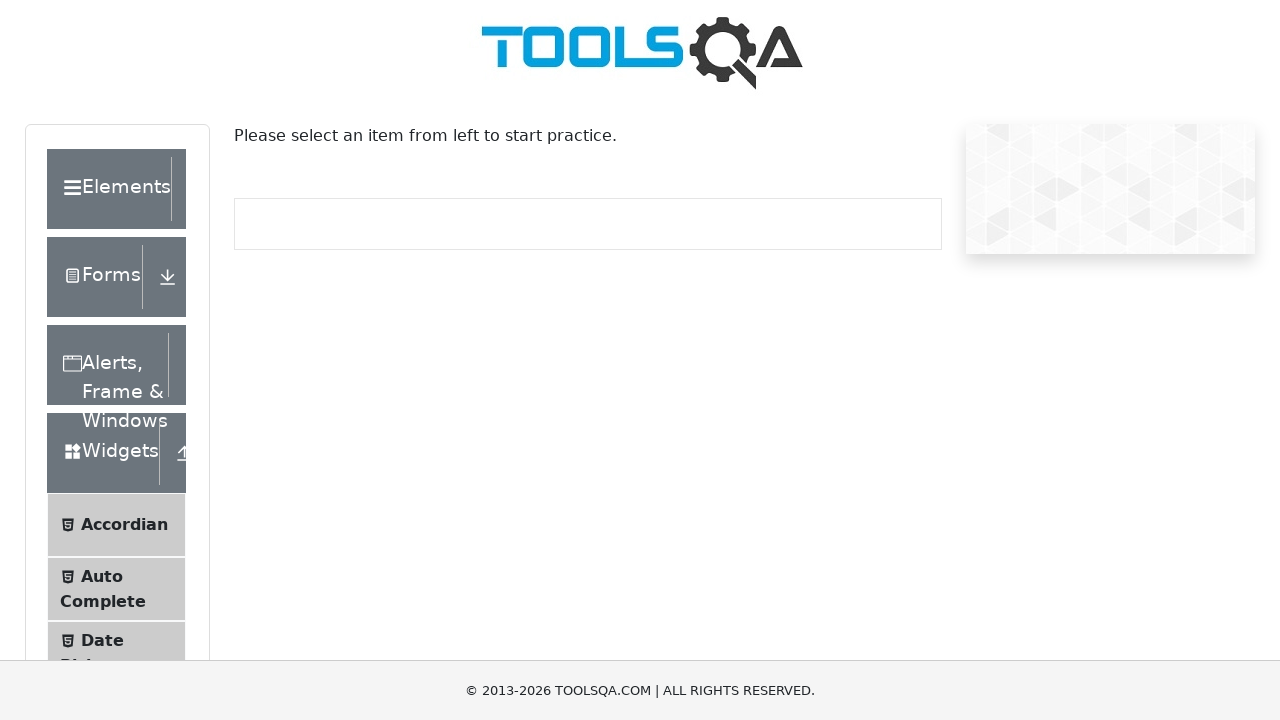

Located Slider menu item in navigation
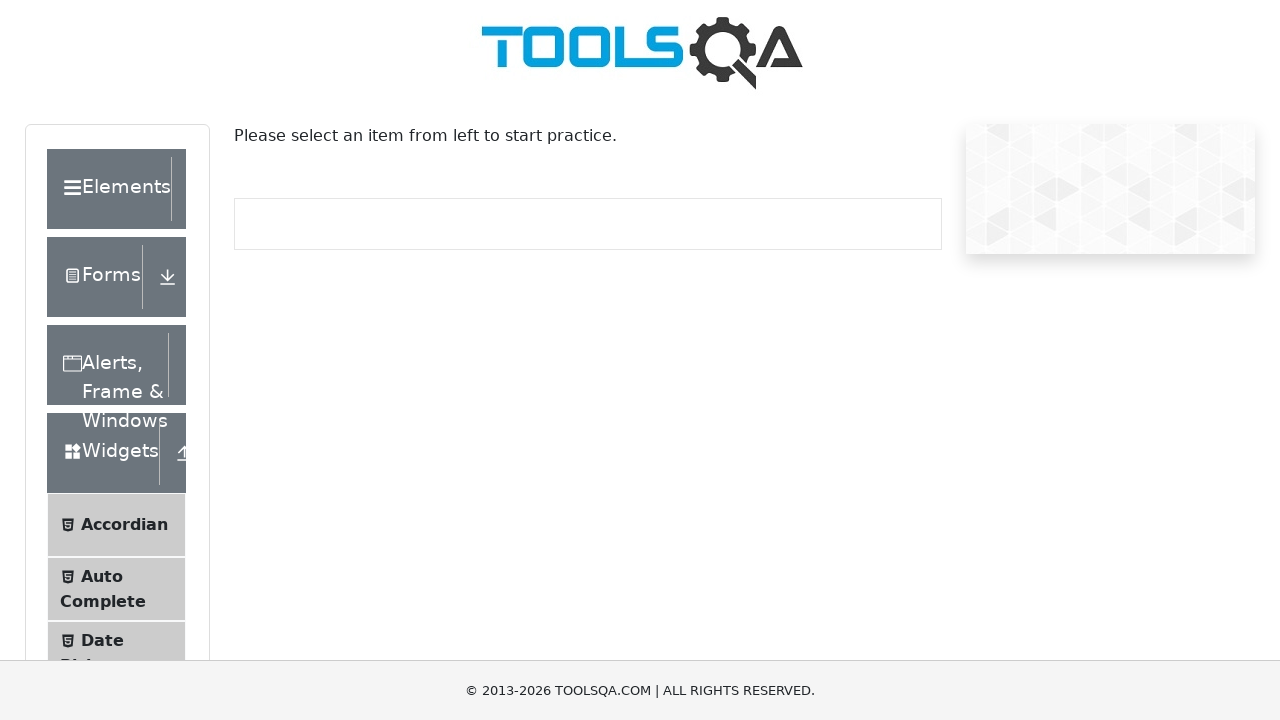

Scrolled Slider menu item into view
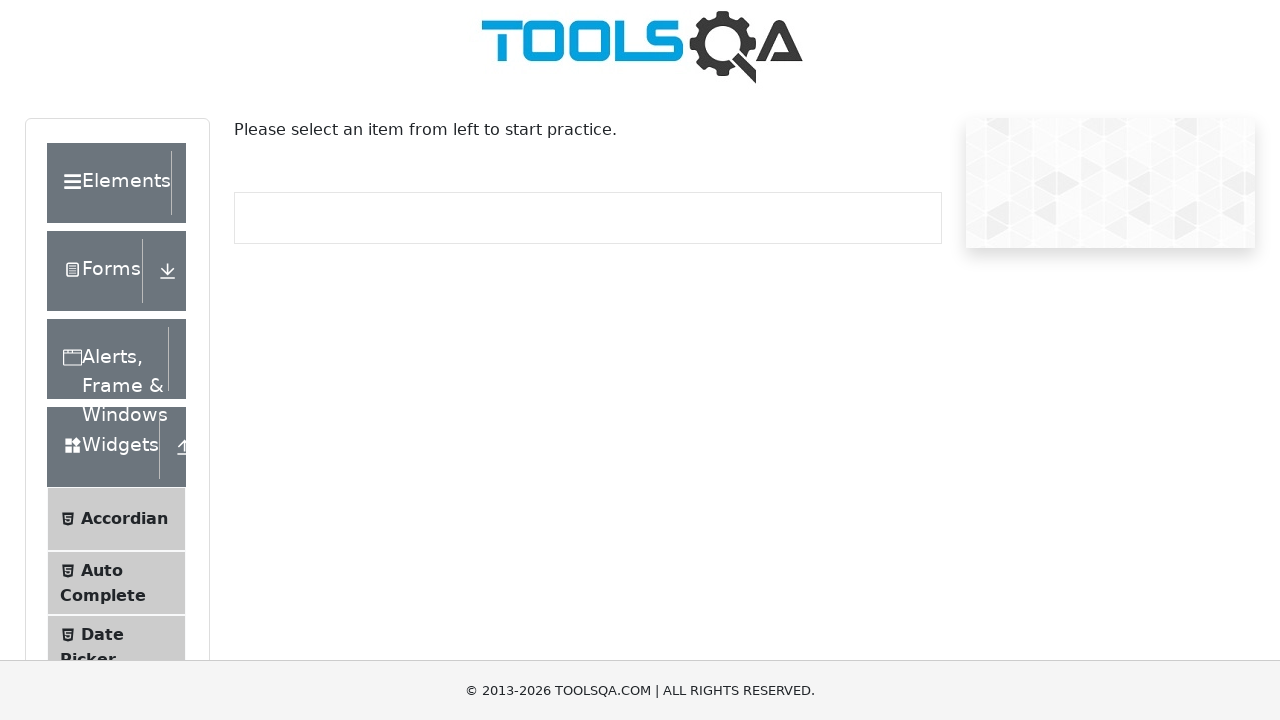

Clicked Slider menu item to navigate to slider widget at (107, 360) on ul.menu-list li span:has-text('Slider')
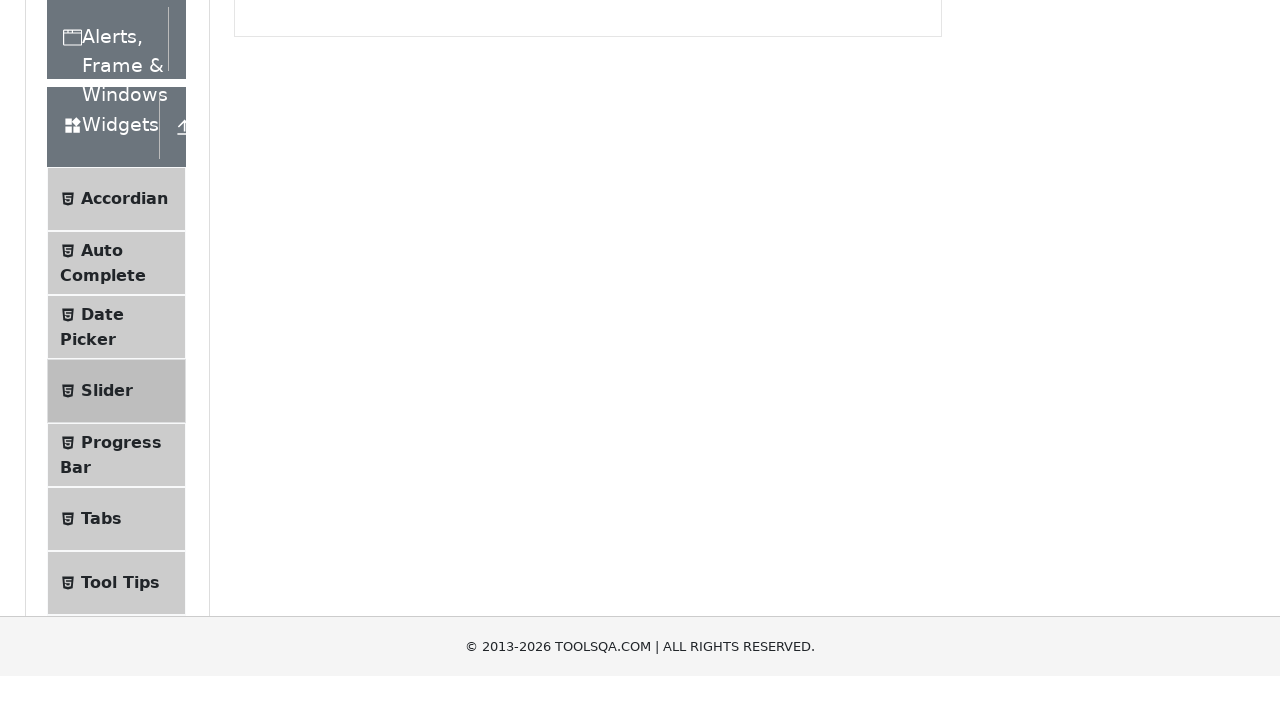

Located page heading
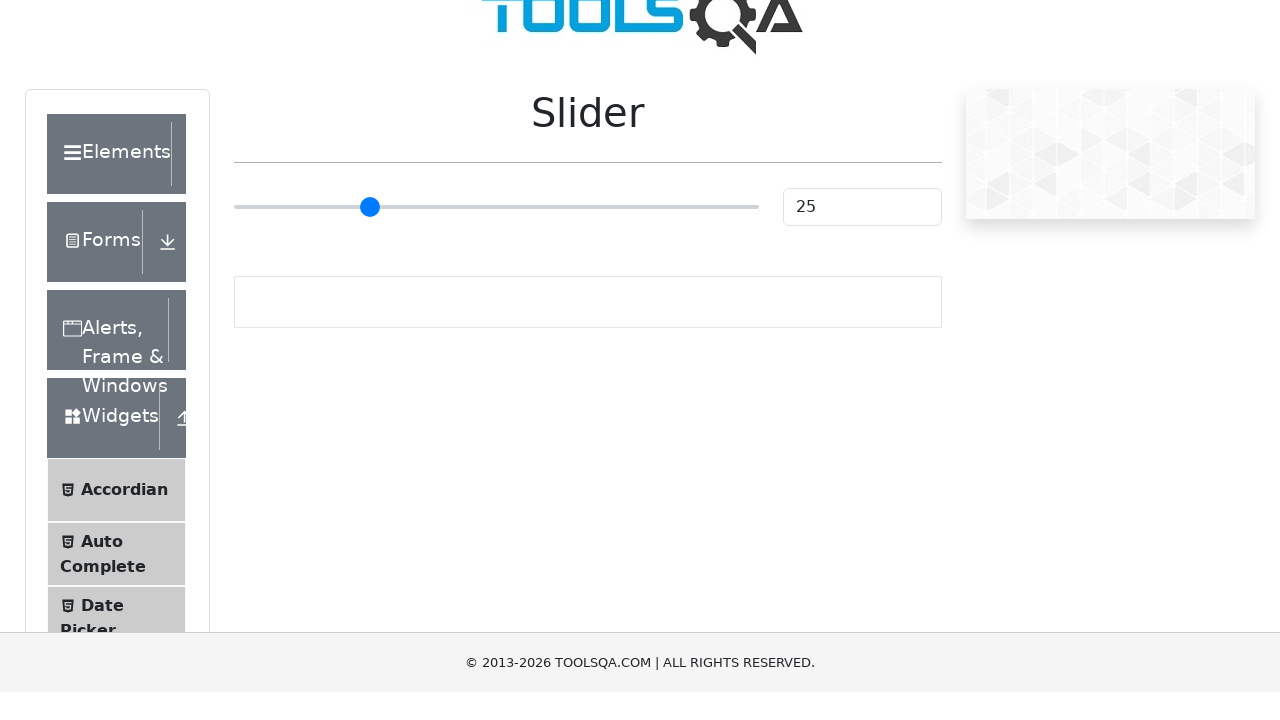

Scrolled heading into view
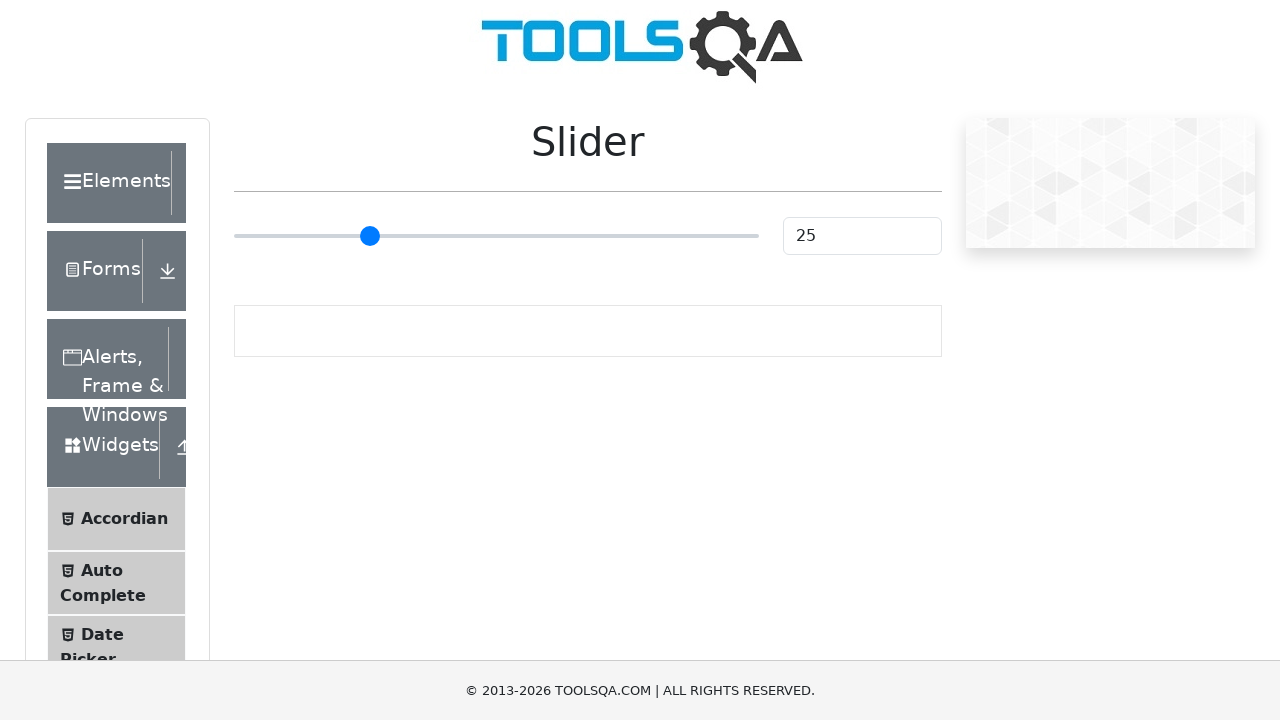

Located slider input element
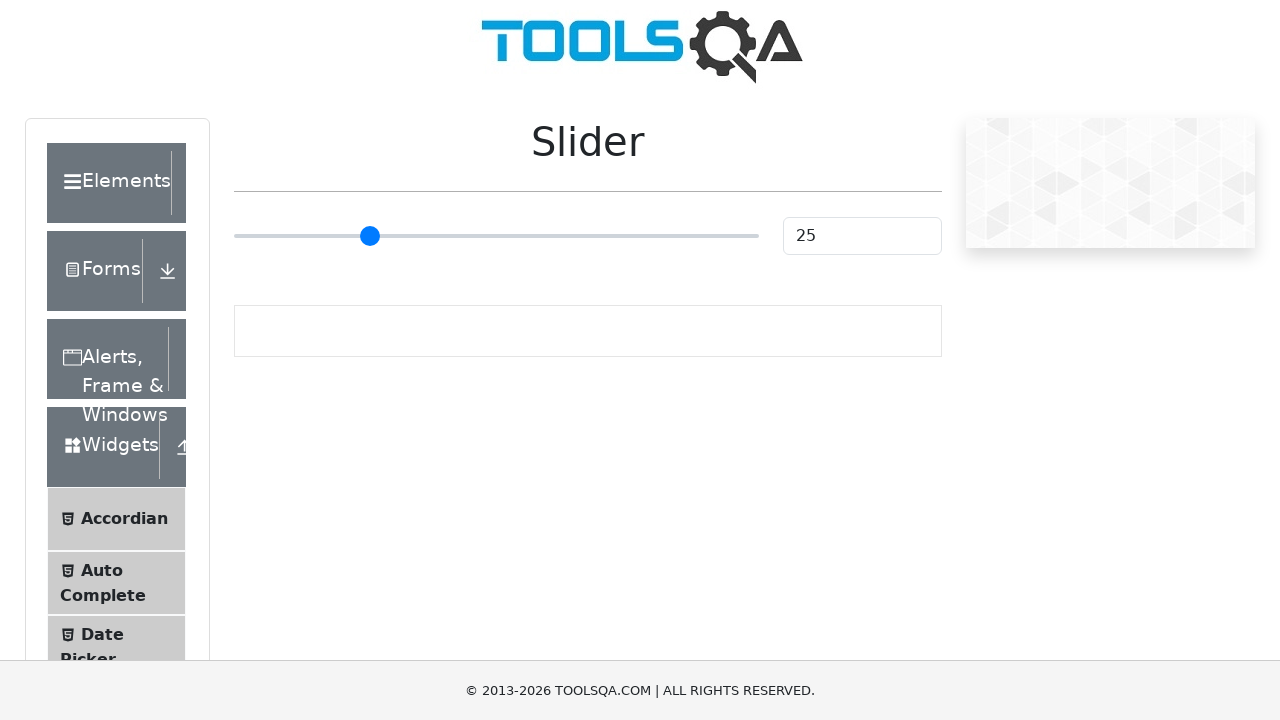

Scrolled slider into view
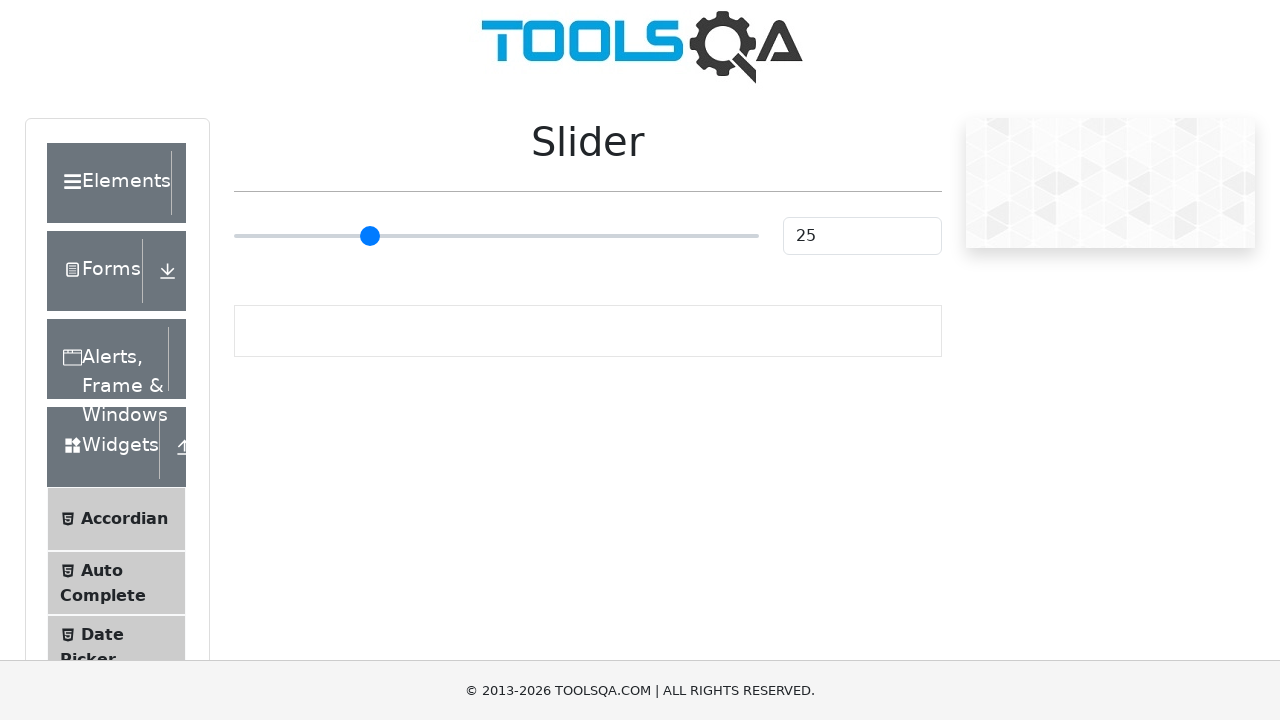

Dragged slider to value 75 on input.range-slider
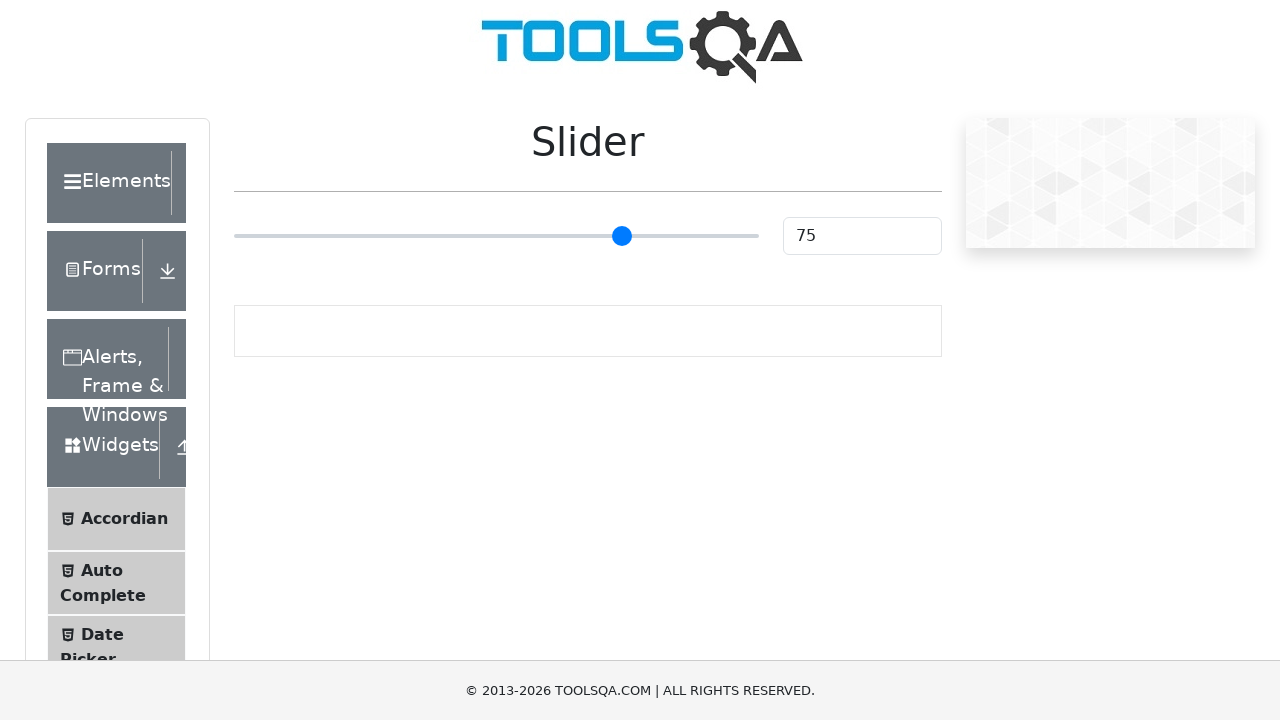

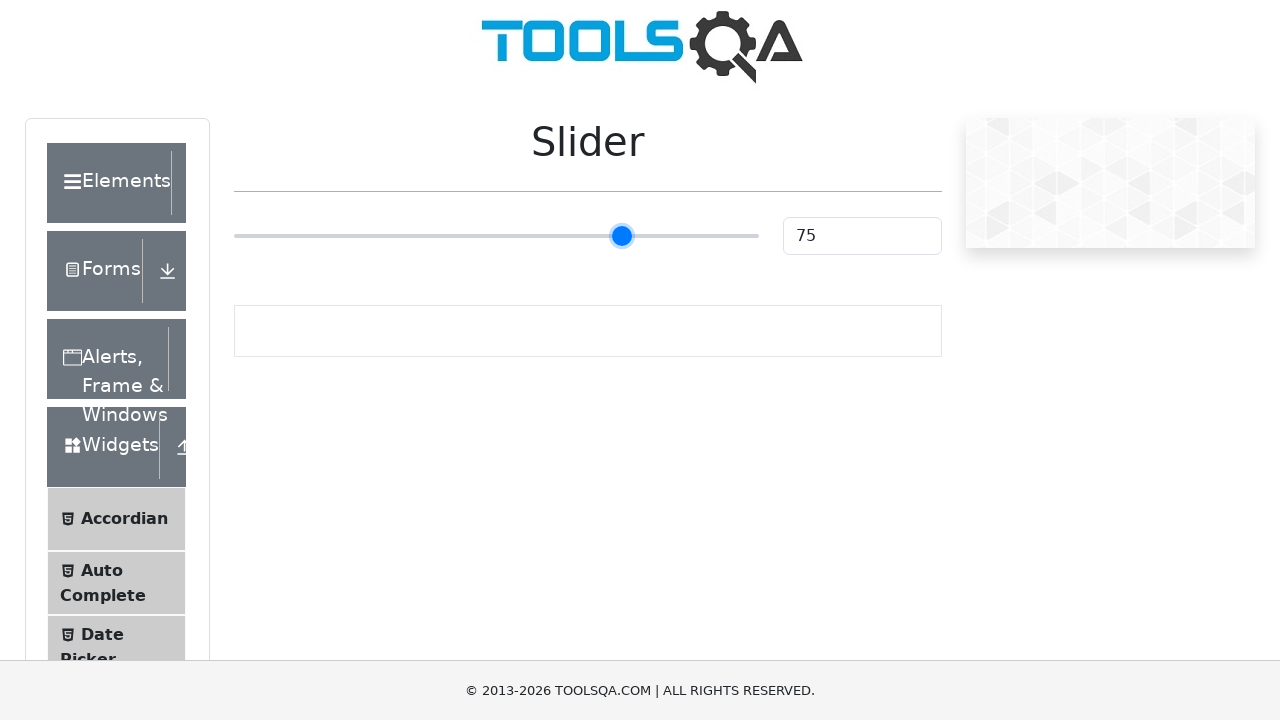